Tests mouse hover functionality by hovering over menu items to reveal sub-menu items

Starting URL: https://demoqa.com/menu/

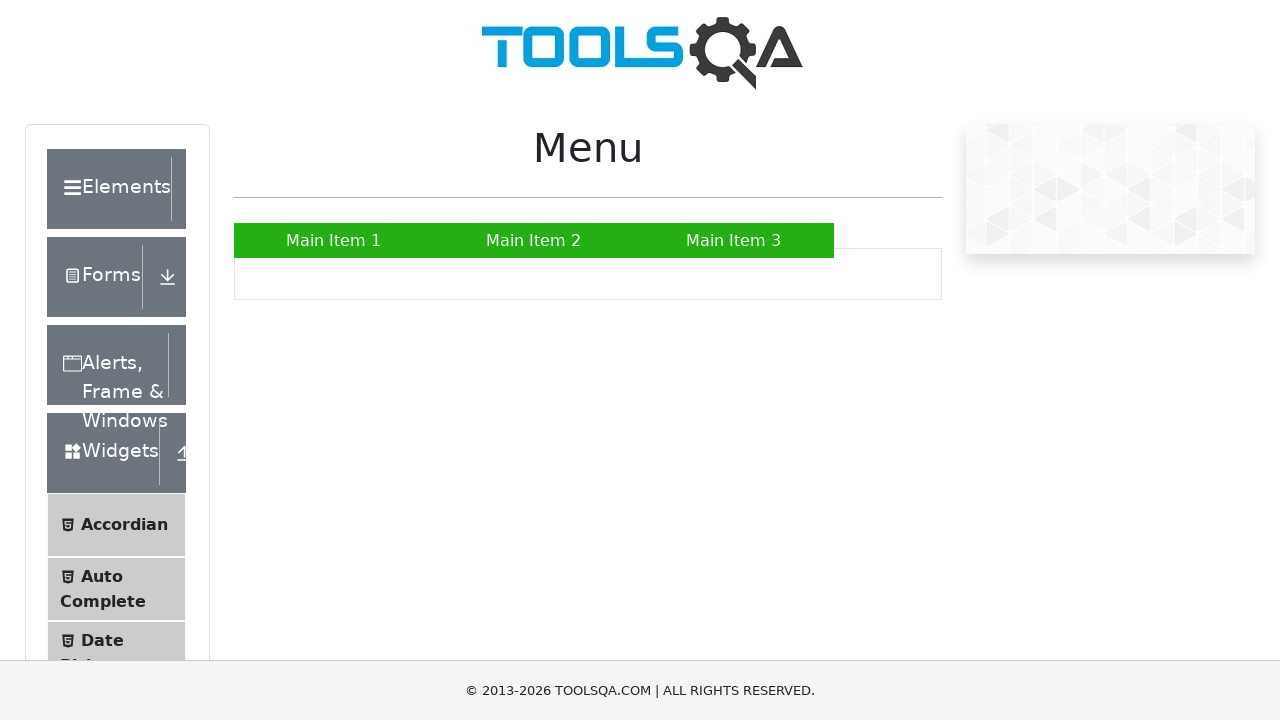

Waited for Main Item 2 menu element to load
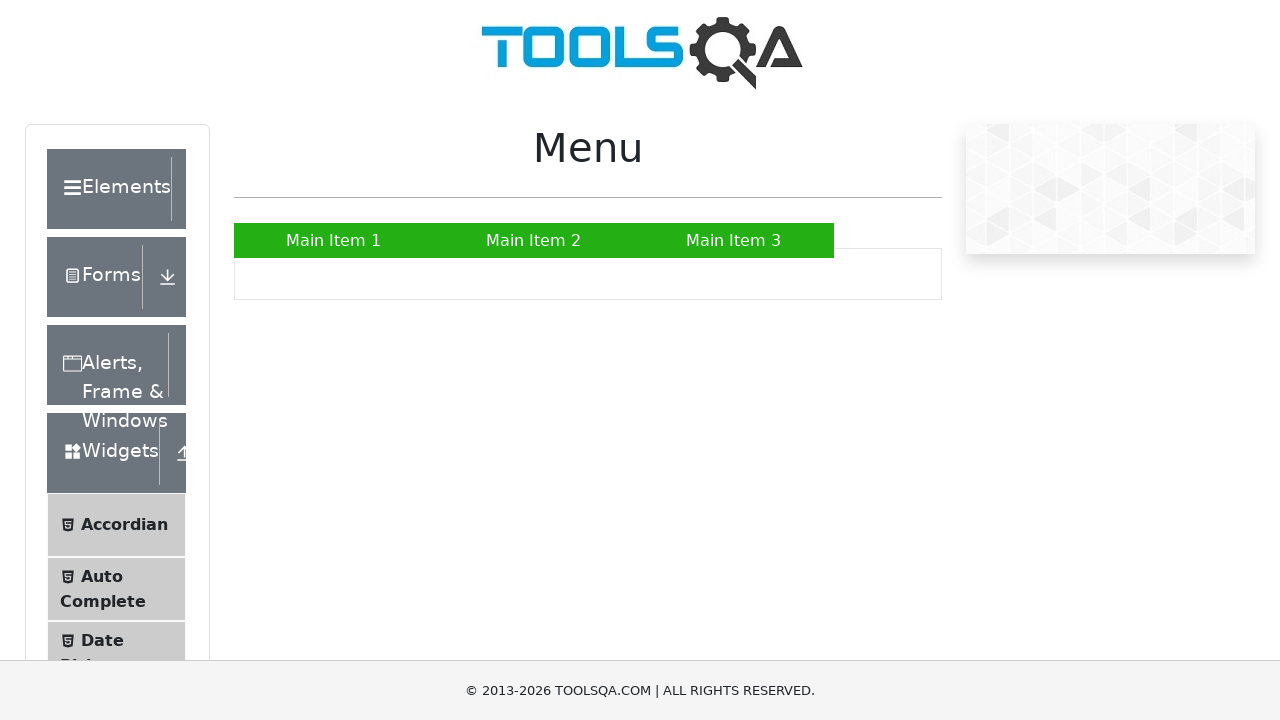

Hovered over Main Item 2 to reveal submenu at (534, 240) on text='Main Item 2'
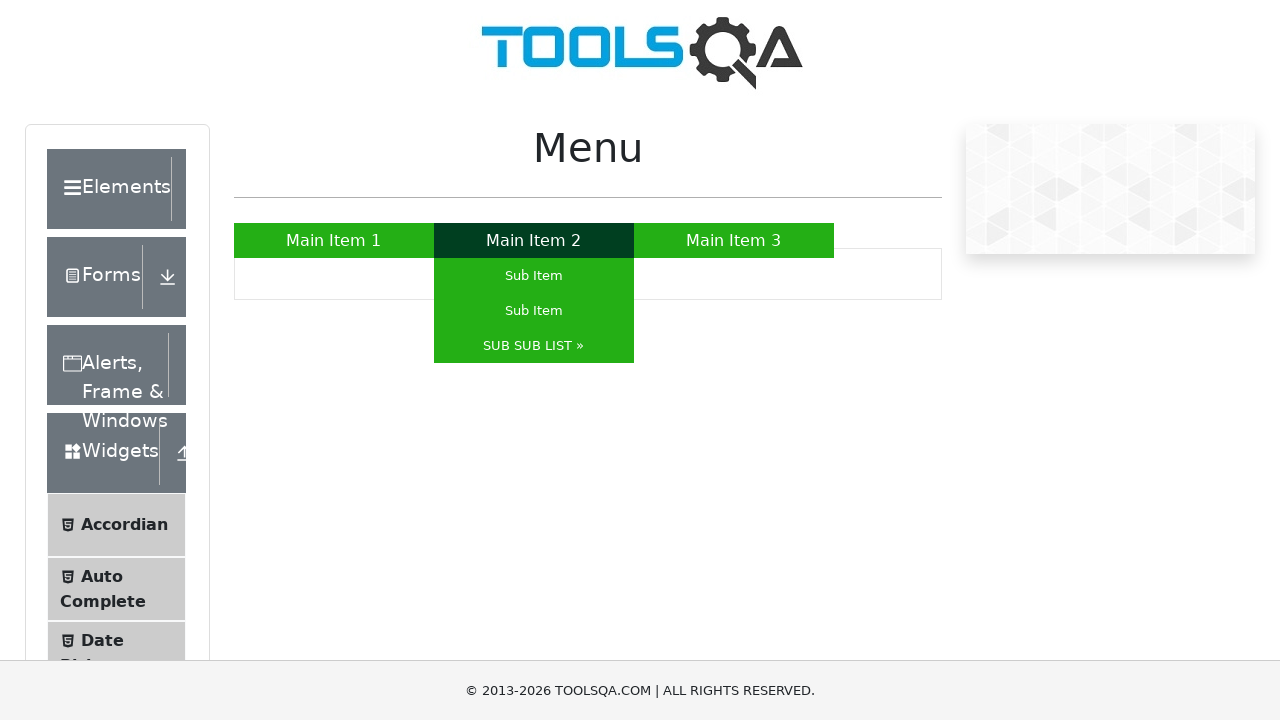

Waited for SUB SUB LIST submenu item to appear
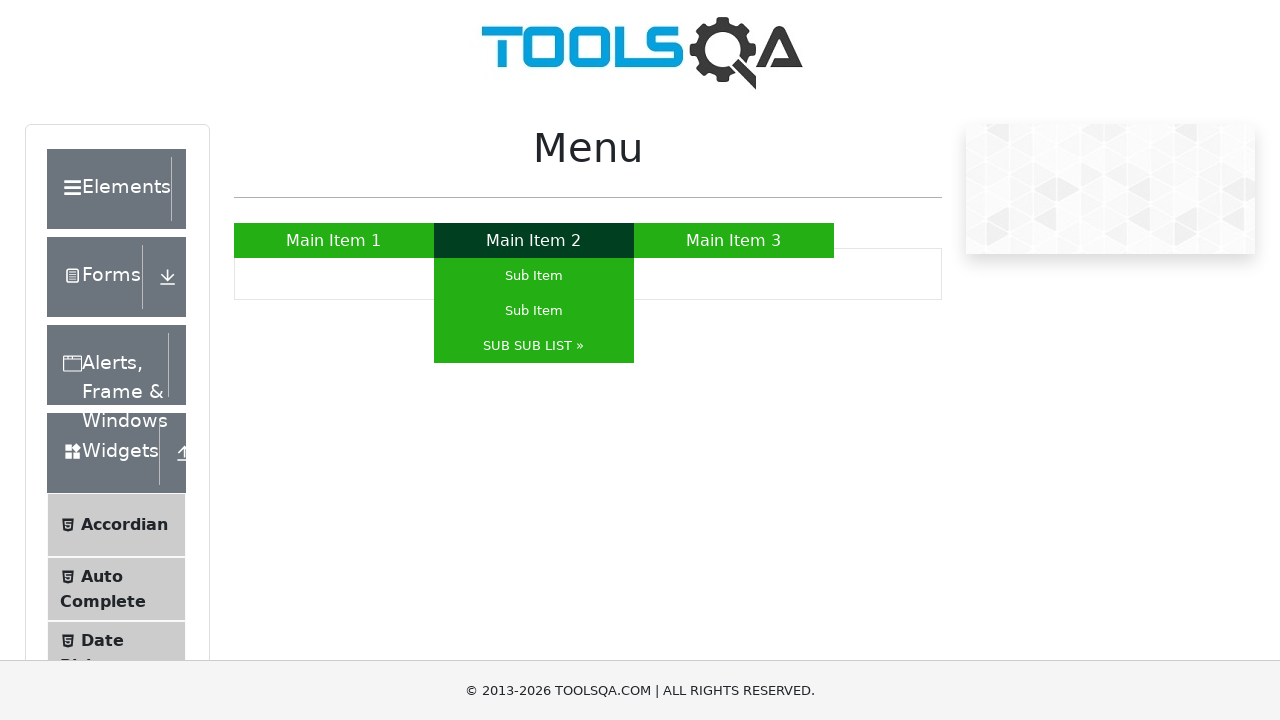

Hovered over SUB SUB LIST to reveal nested submenu at (534, 346) on text='SUB SUB LIST »'
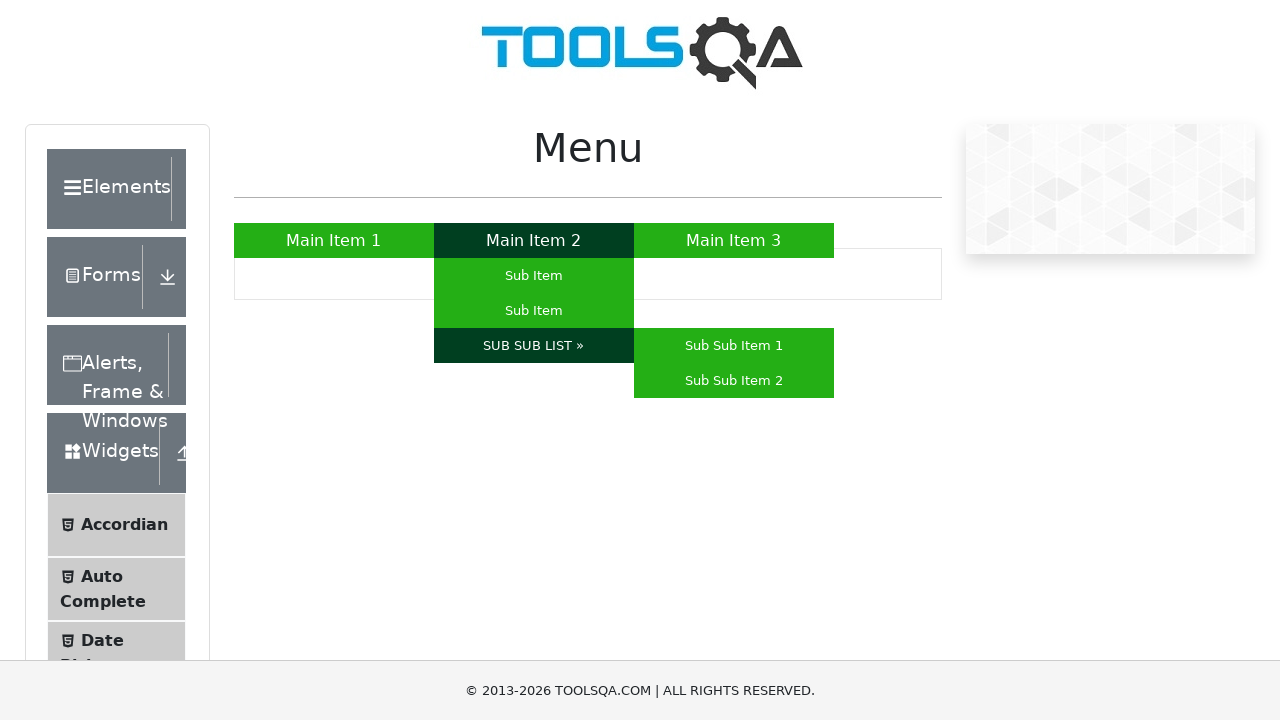

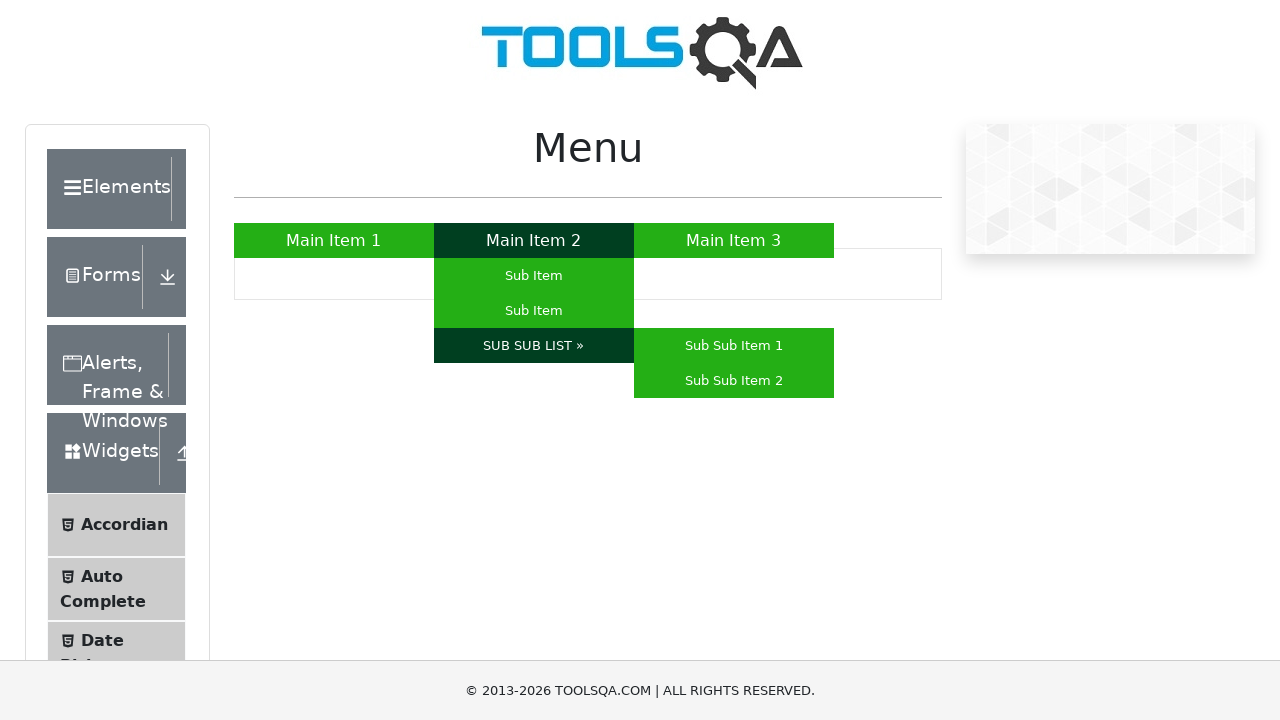